Tests the CNMV financial reports search functionality by clicking the download configuration button, selecting the sectors search option, choosing a sector from a dropdown, executing the search, and waiting for results to load.

Starting URL: http://www.cnmv.es/ipps

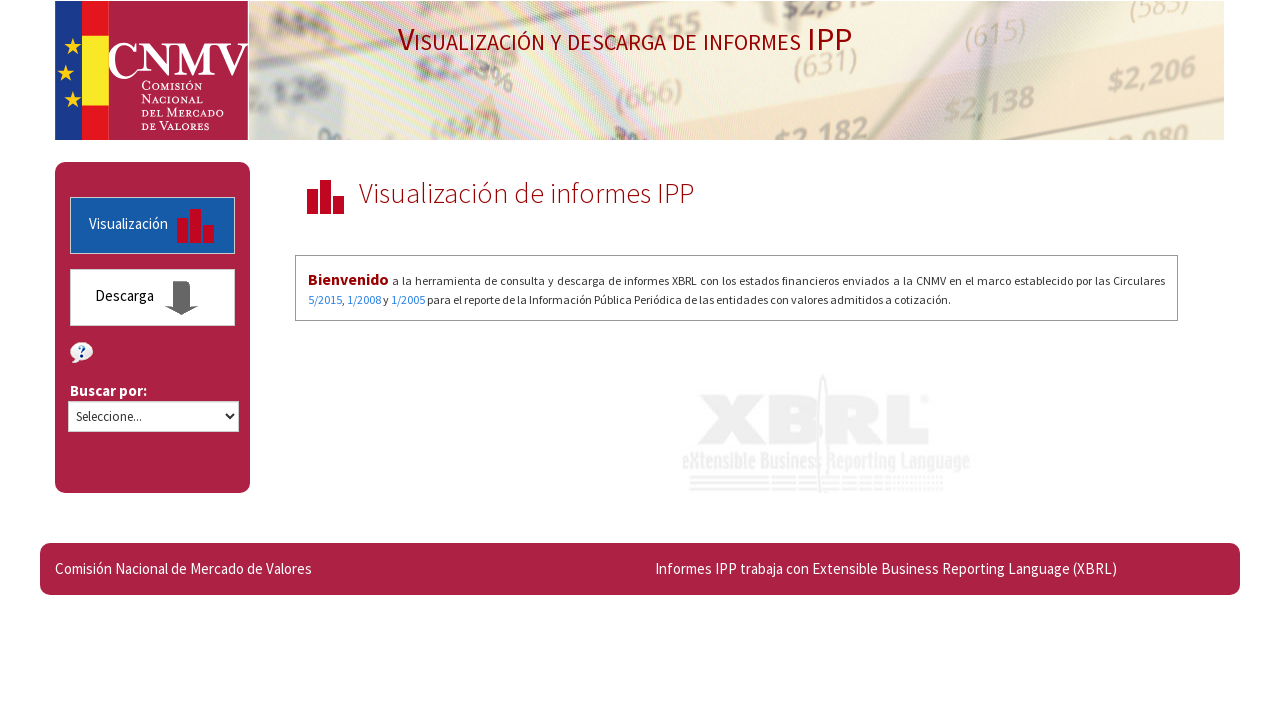

Download configuration button selector is ready
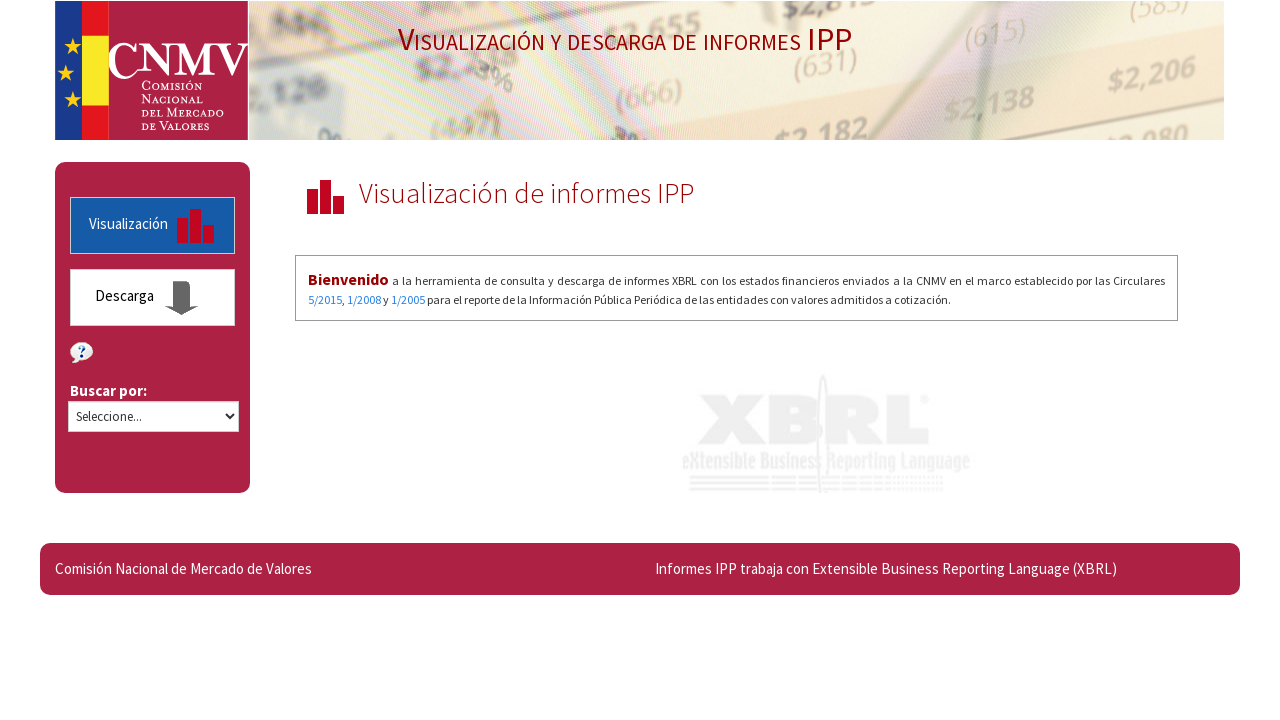

Clicked the download configuration button at (152, 297) on #lkDescarga
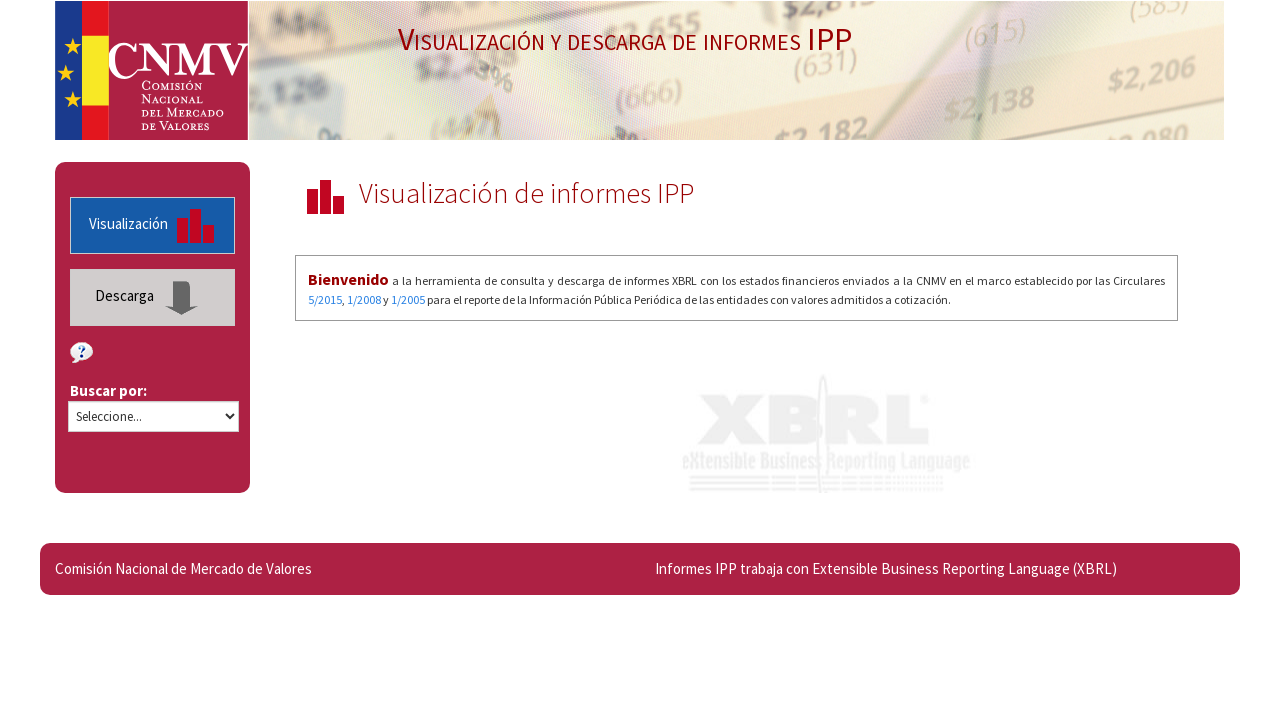

Selected 'Sectors' search type radio button at (104, 418) on #wDescargas_rbTipoBusqueda_1
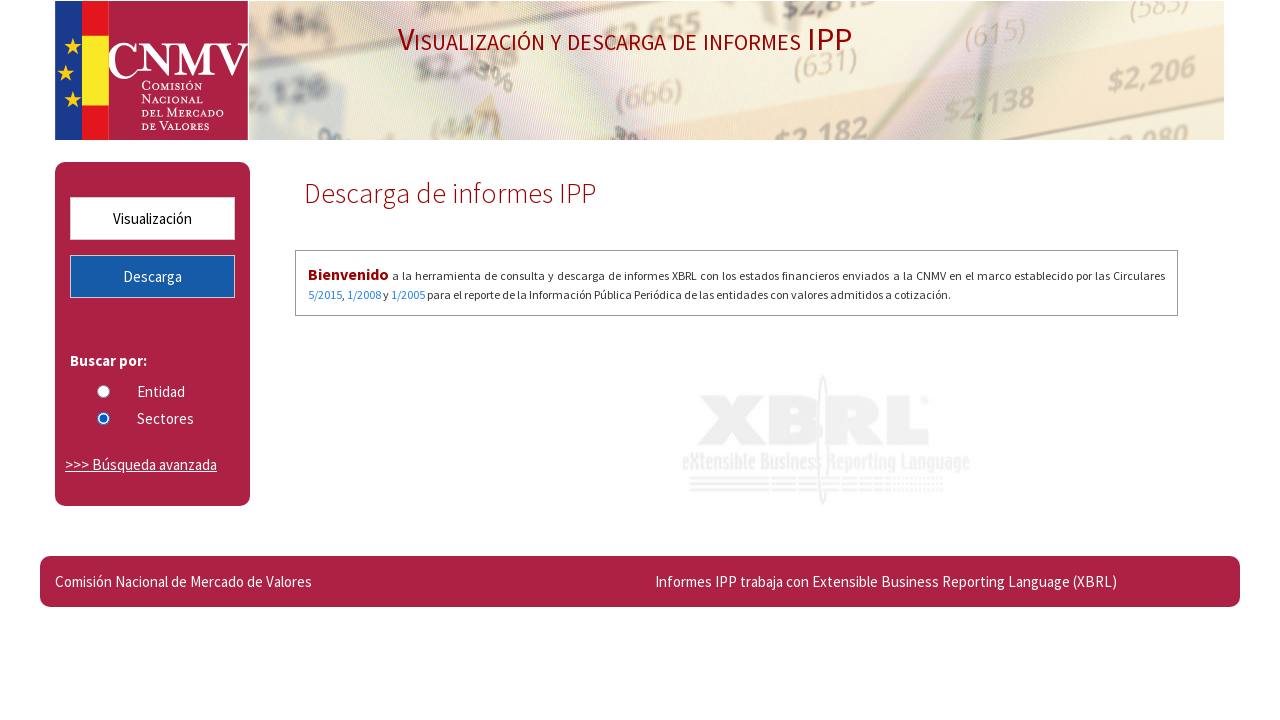

Selected PETROLEO sector from dropdown on #wDescargas_drpSectores
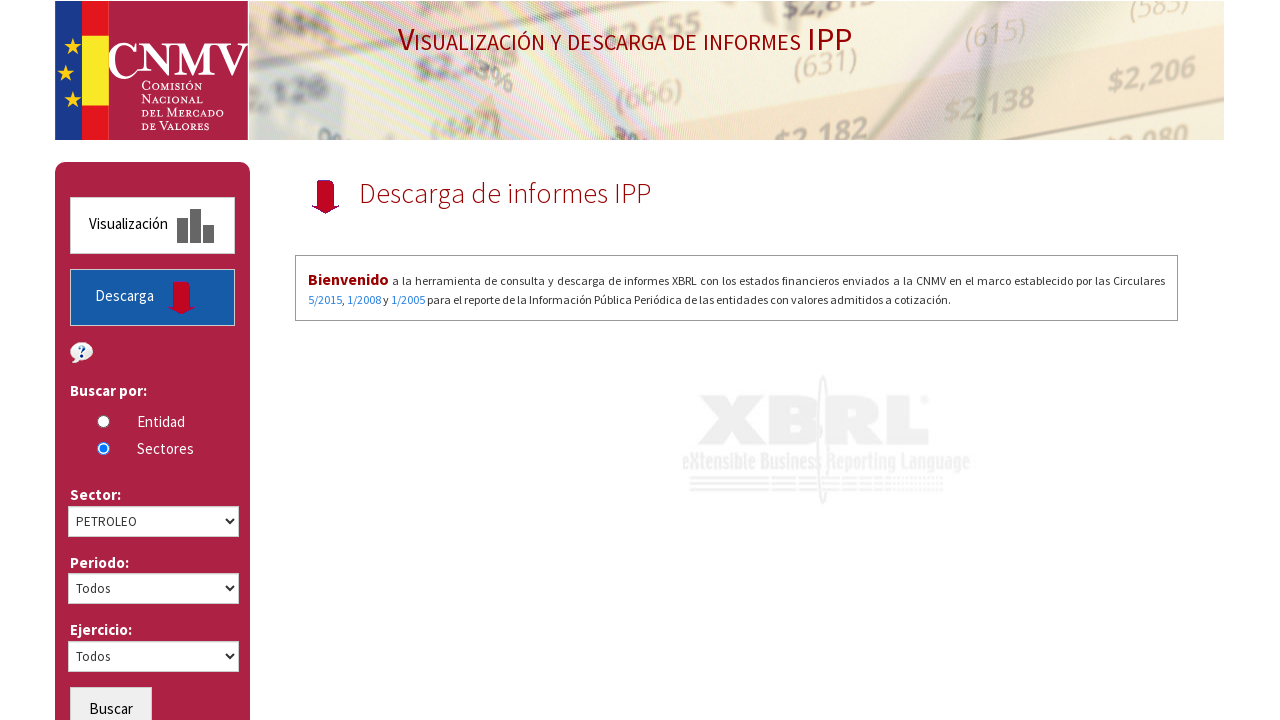

Search button selector is ready
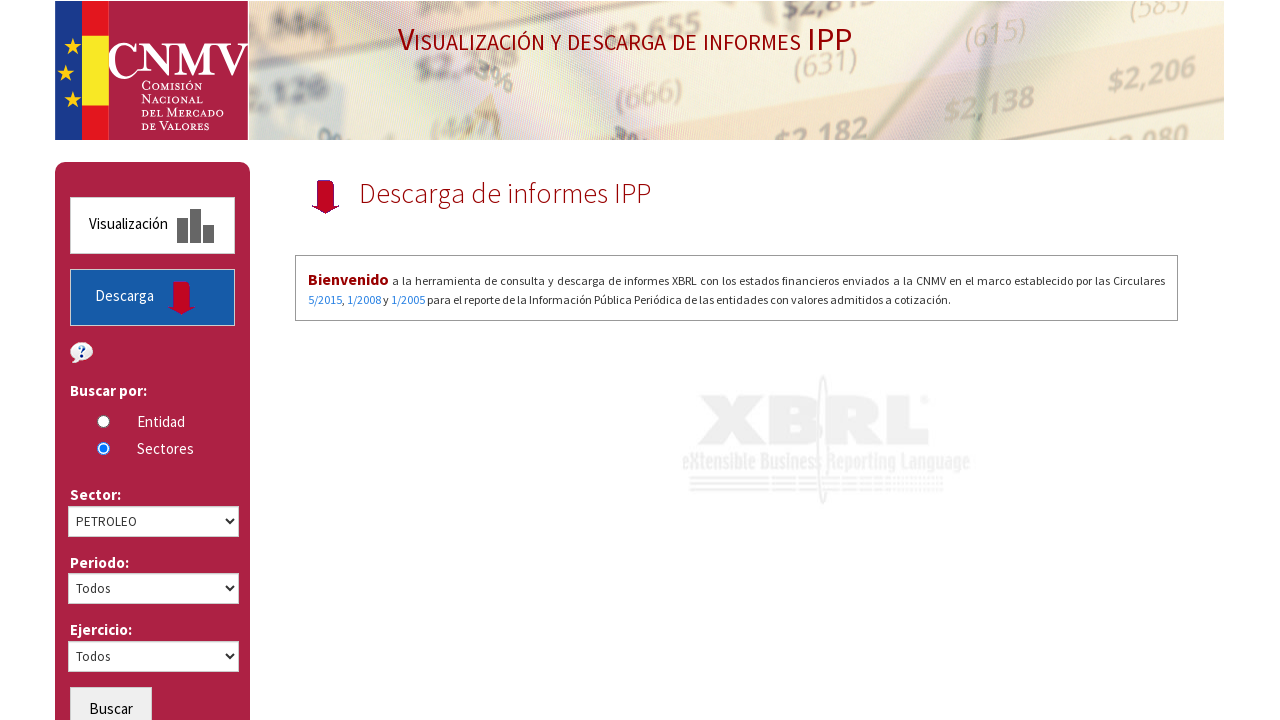

Clicked the search button to execute sector search at (111, 699) on #wDescargas_btnBuscar
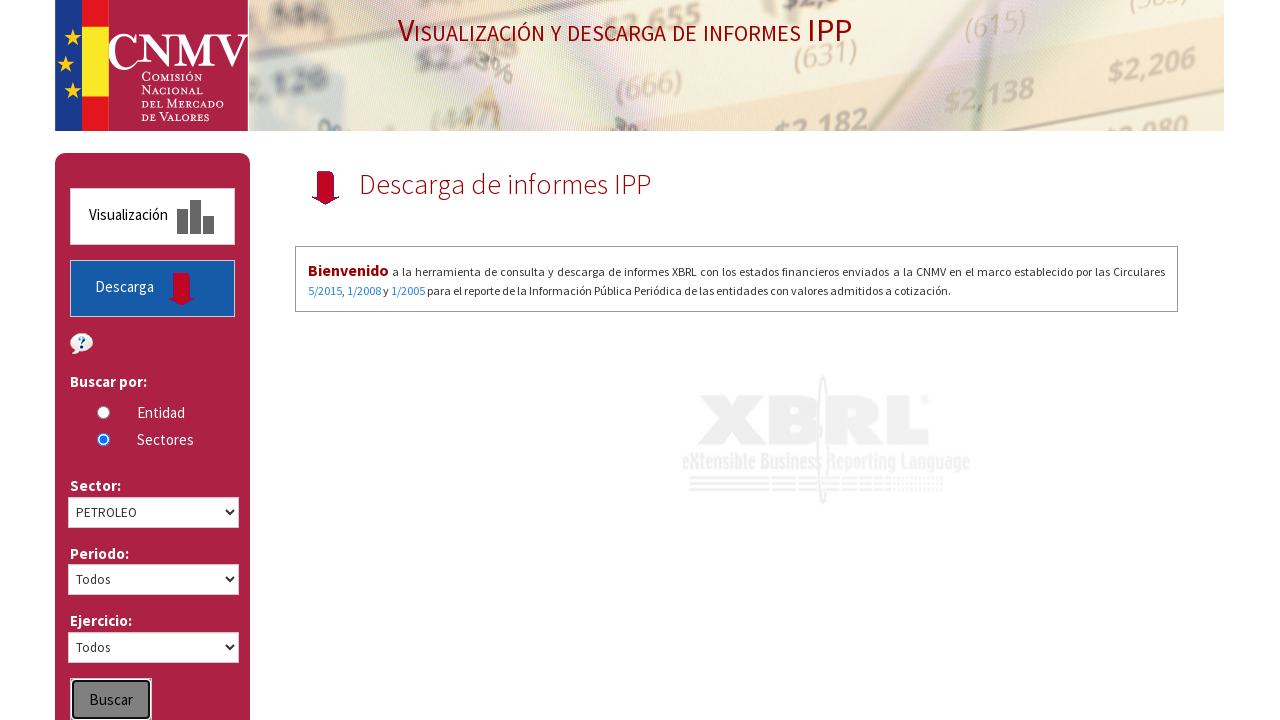

Results table loaded successfully
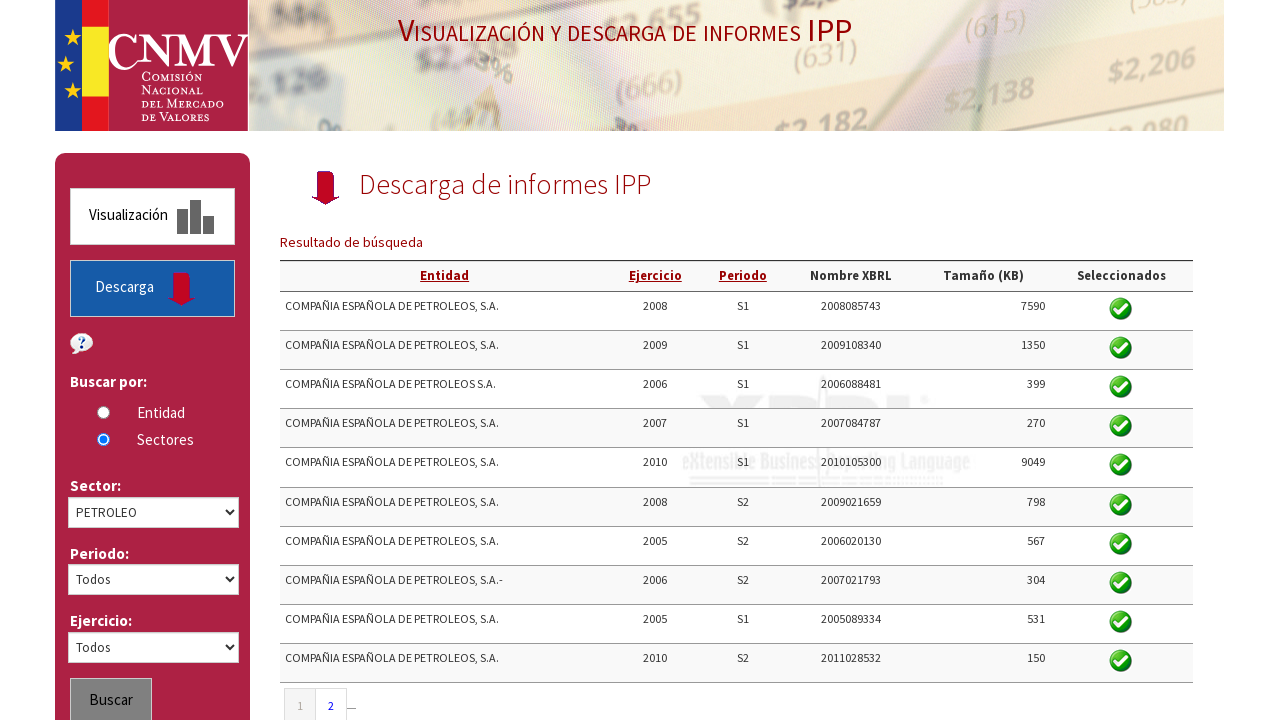

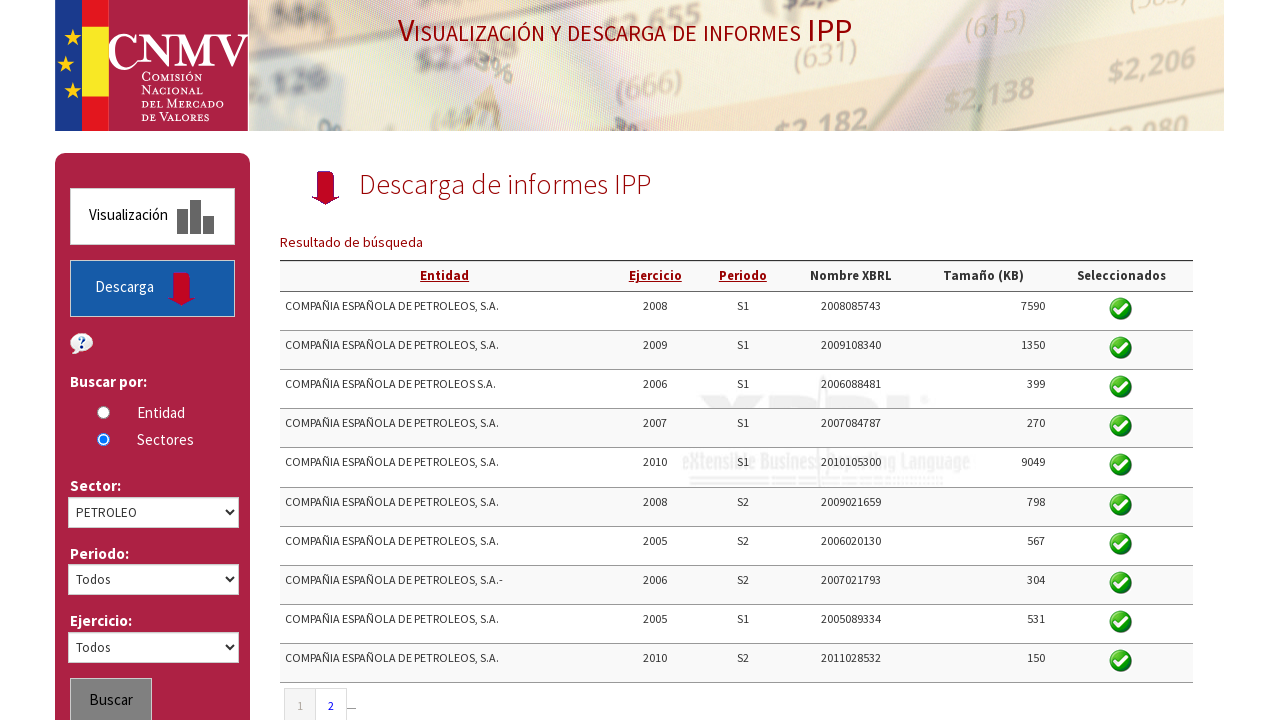